Tests TodoMVC form handling by adding a todo item and checking it off as completed

Starting URL: https://demo.playwright.dev/todomvc/#/

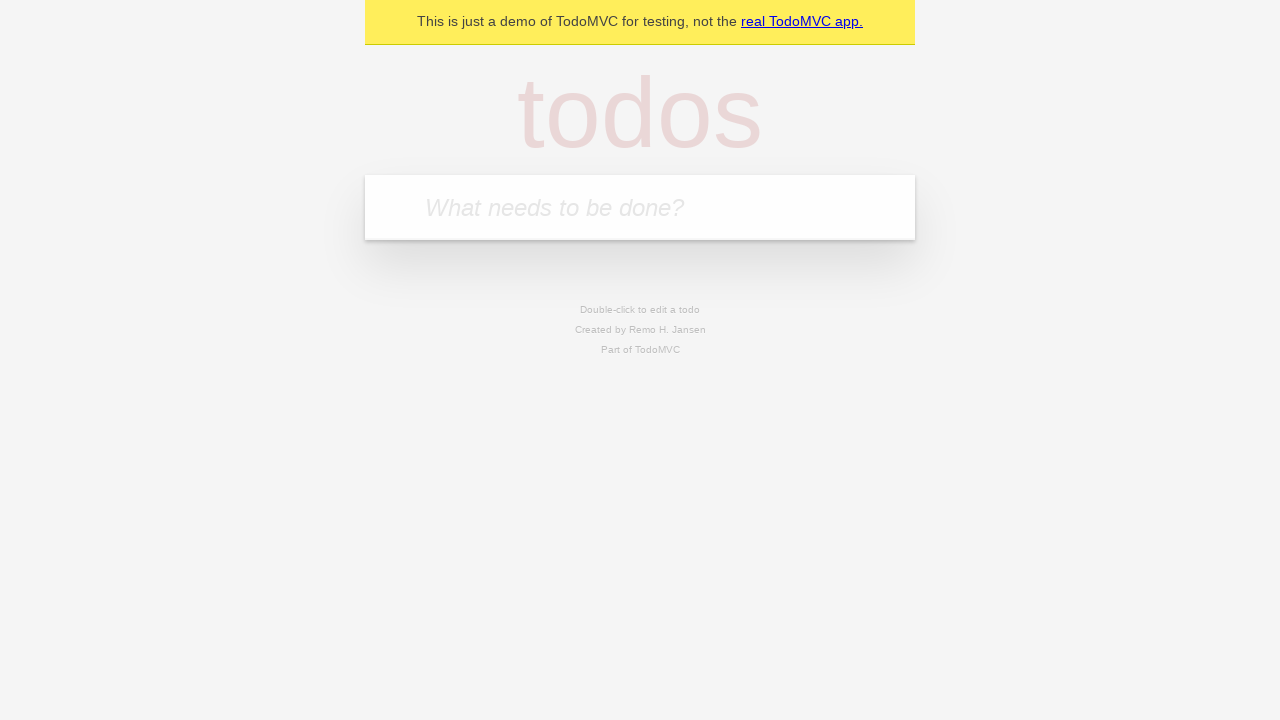

Filled todo input field with 'oscar rodriguez' on [placeholder="What needs to be done?"]
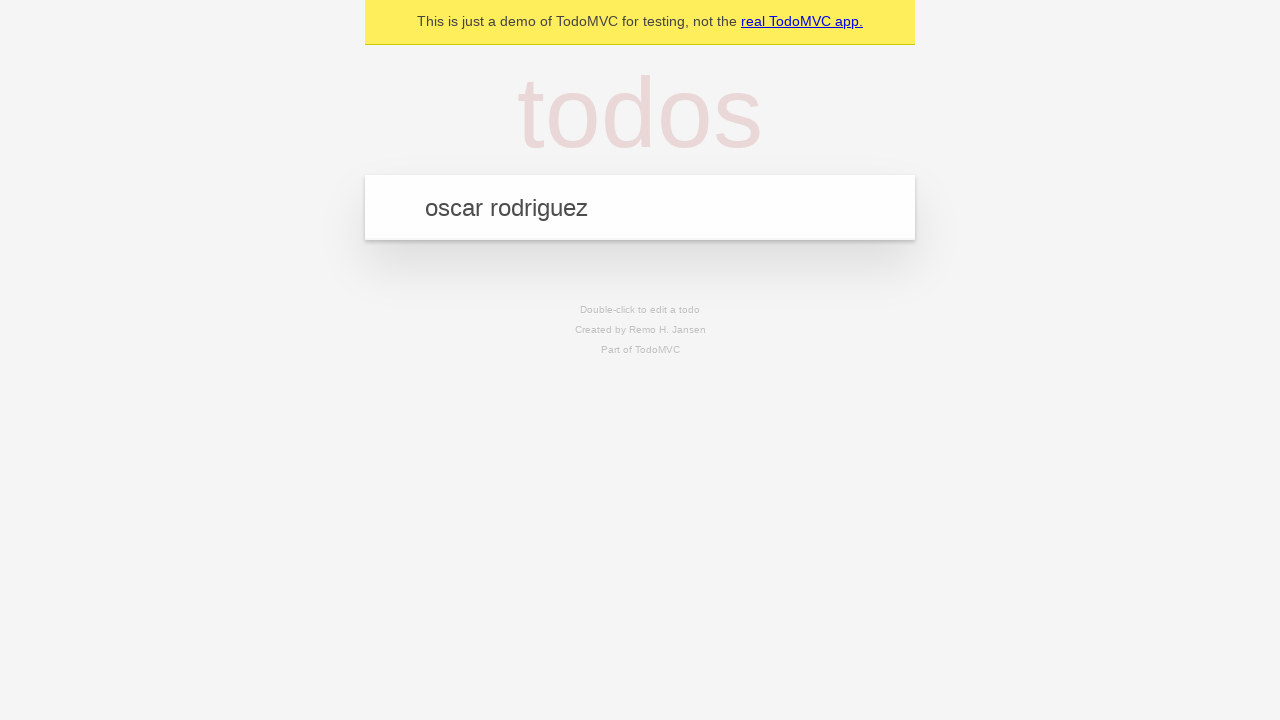

Pressed Enter to submit the todo item on [placeholder="What needs to be done?"]
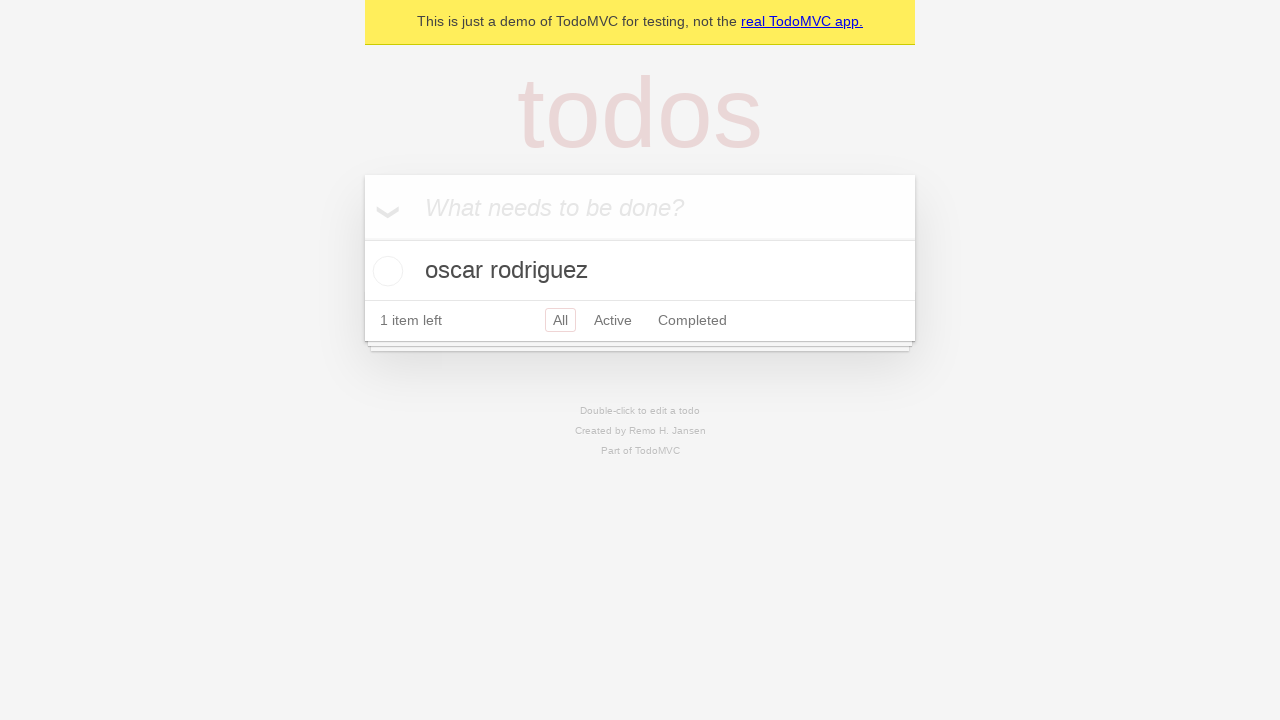

Located the todo checkbox element
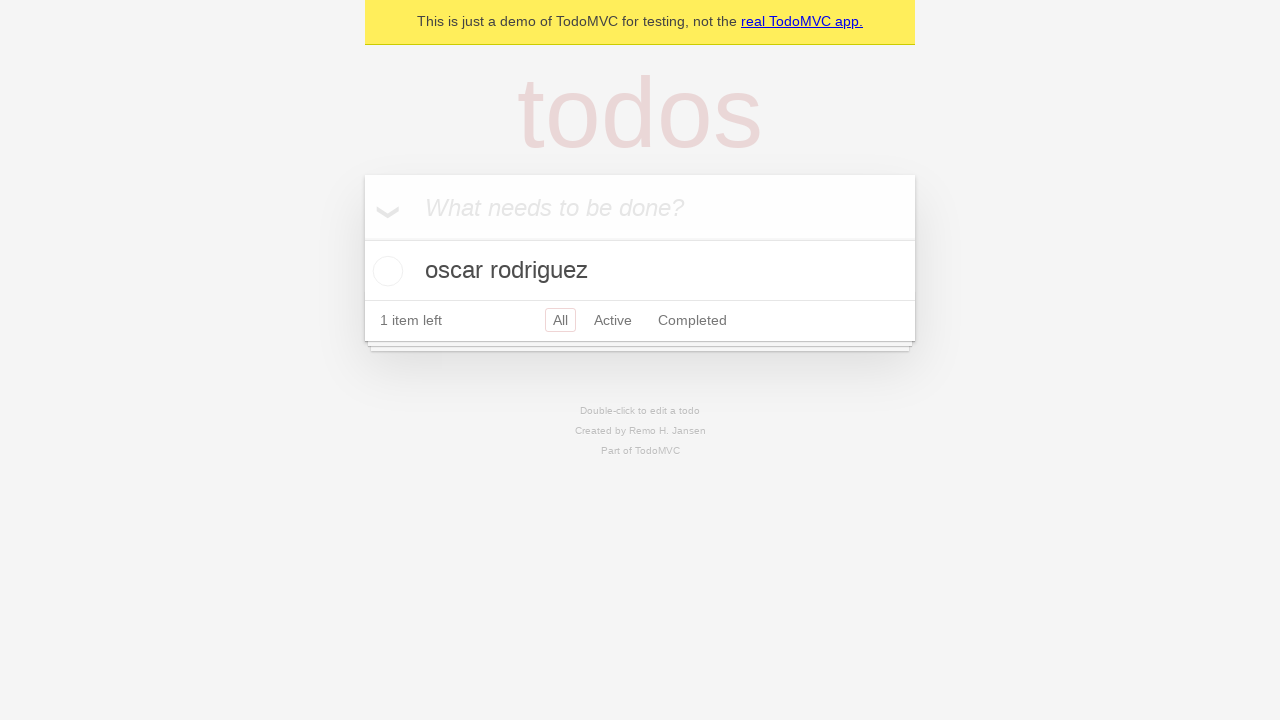

Checked off the todo item as completed at (385, 271) on .toggle
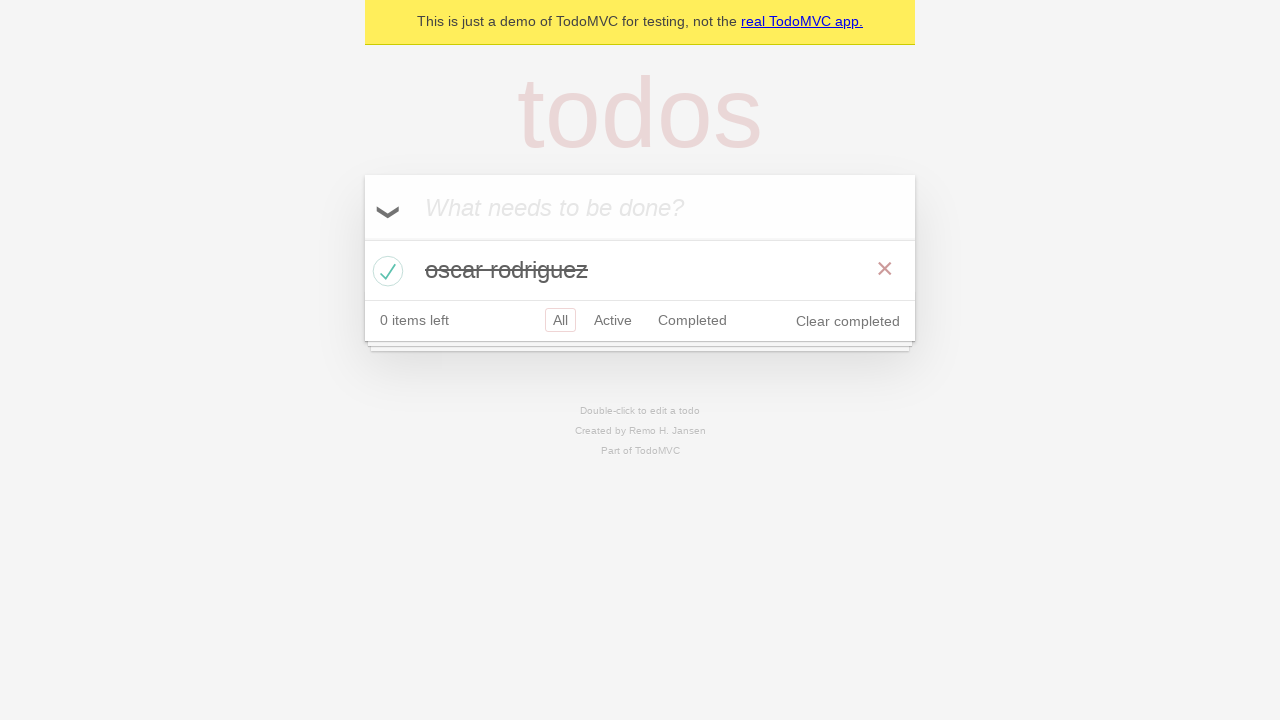

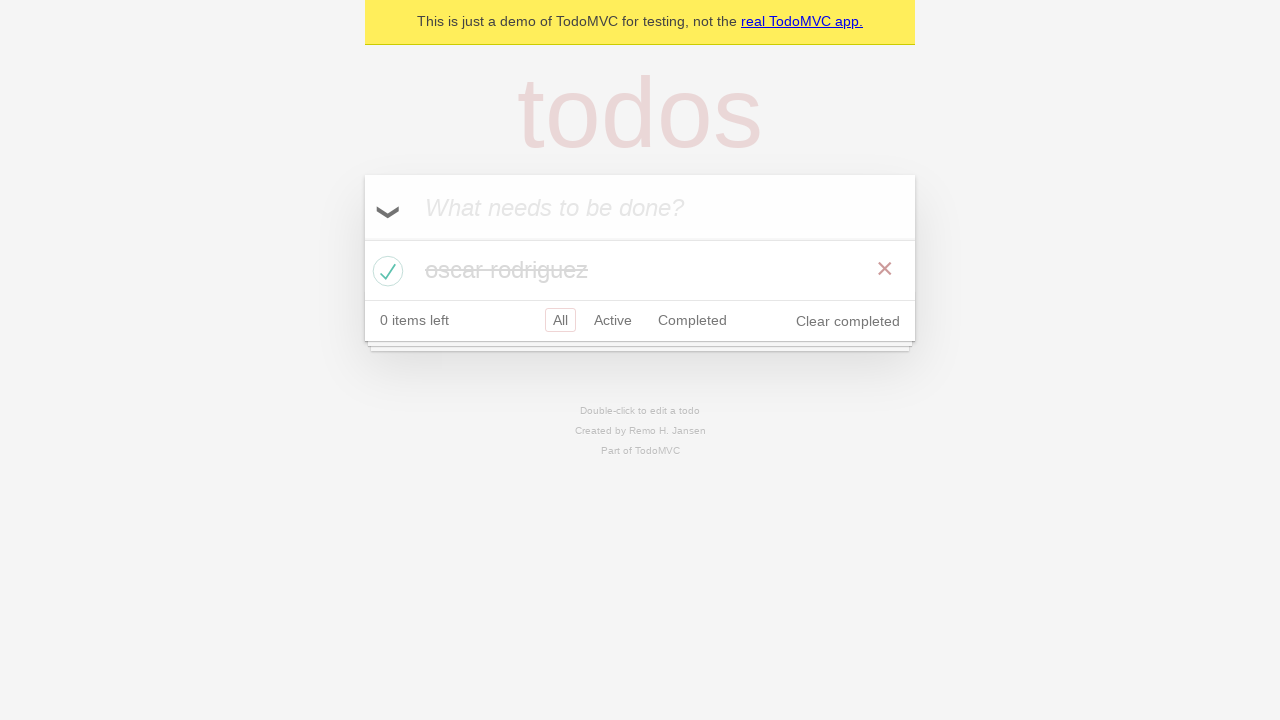